Tests dynamic control removal by clicking the Remove button and verifying the "It's gone!" message appears

Starting URL: https://the-internet.herokuapp.com/dynamic_controls

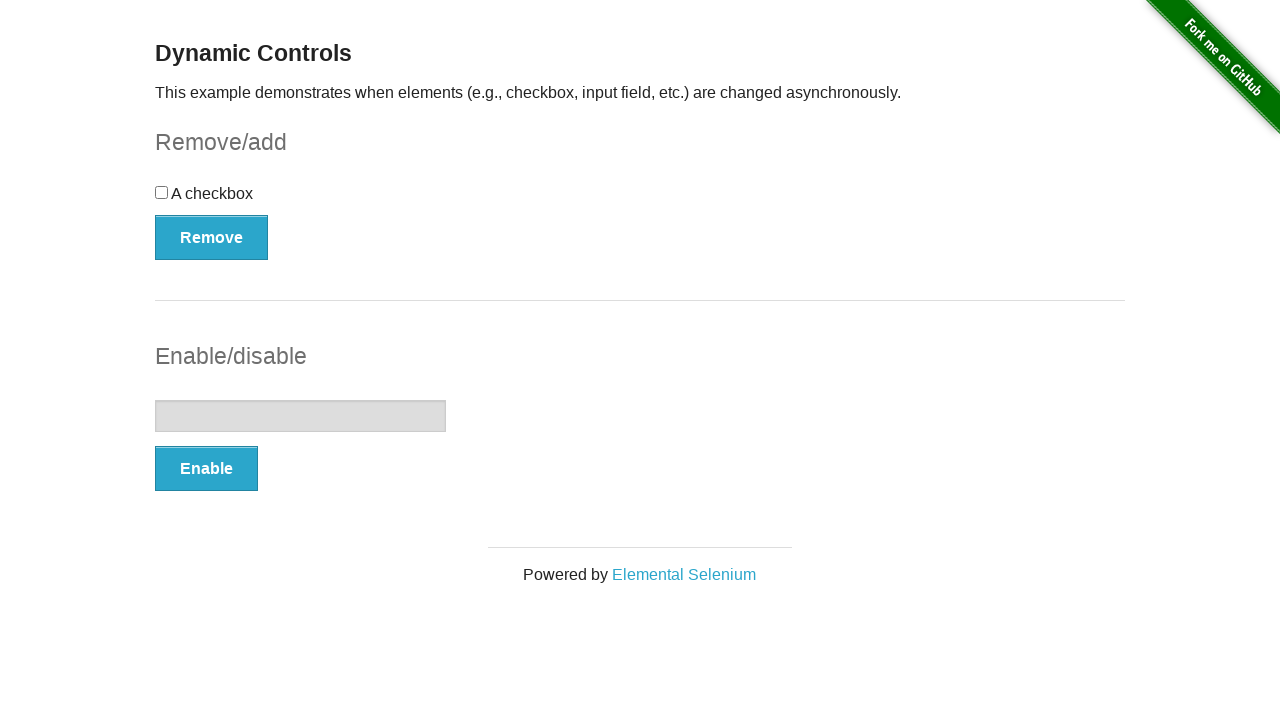

Clicked the Remove button to trigger dynamic control removal at (212, 237) on xpath=//button[@type='button']
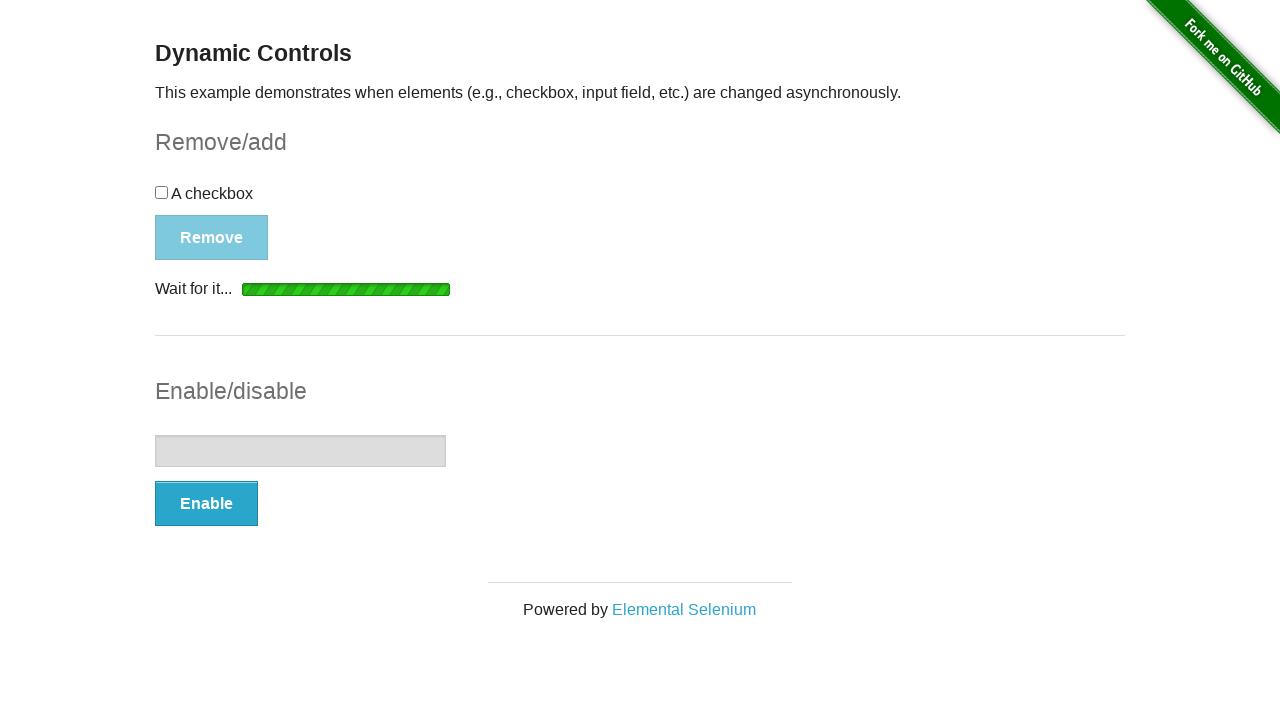

Waited for the 'It's gone!' message to become visible
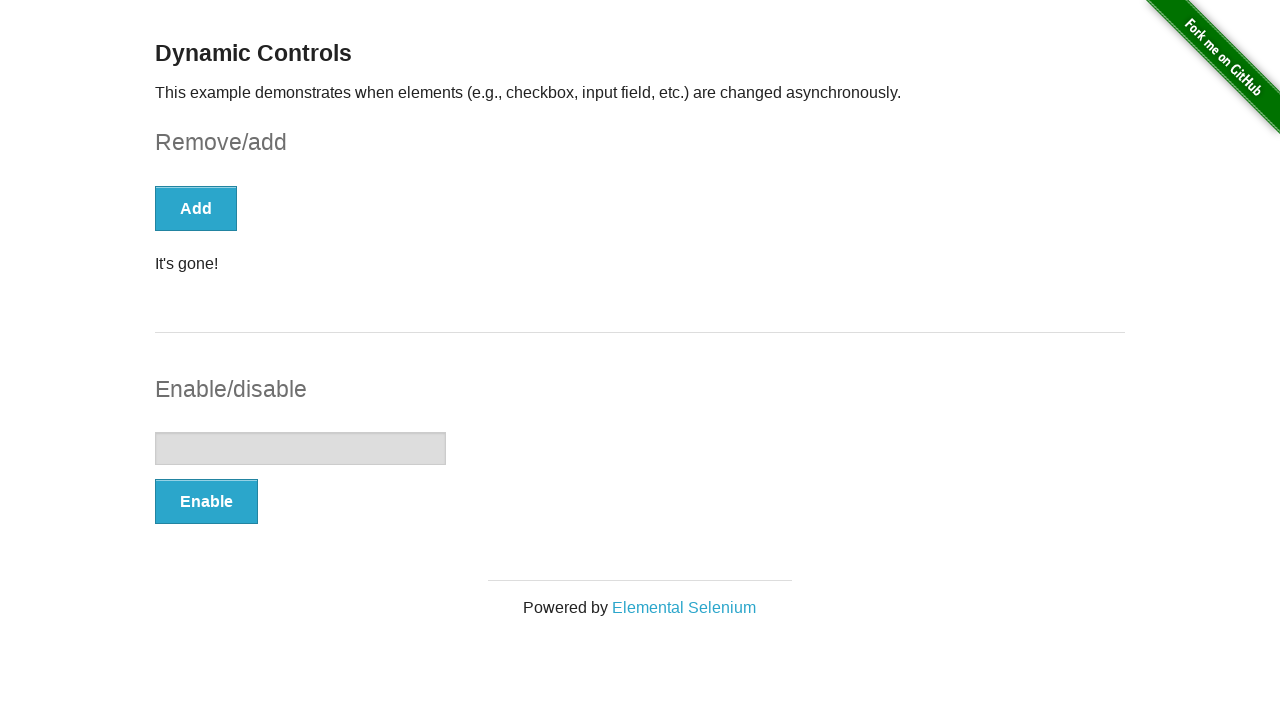

Located the message element
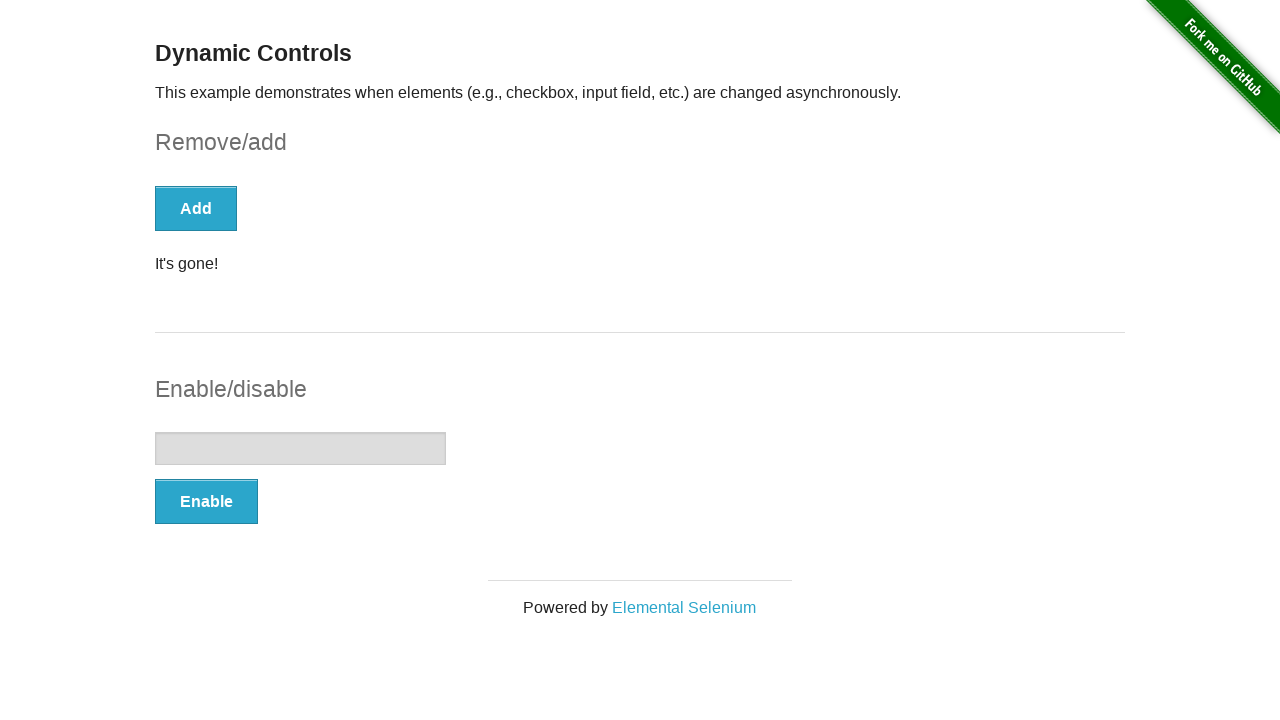

Verified that the message text equals 'It's gone!'
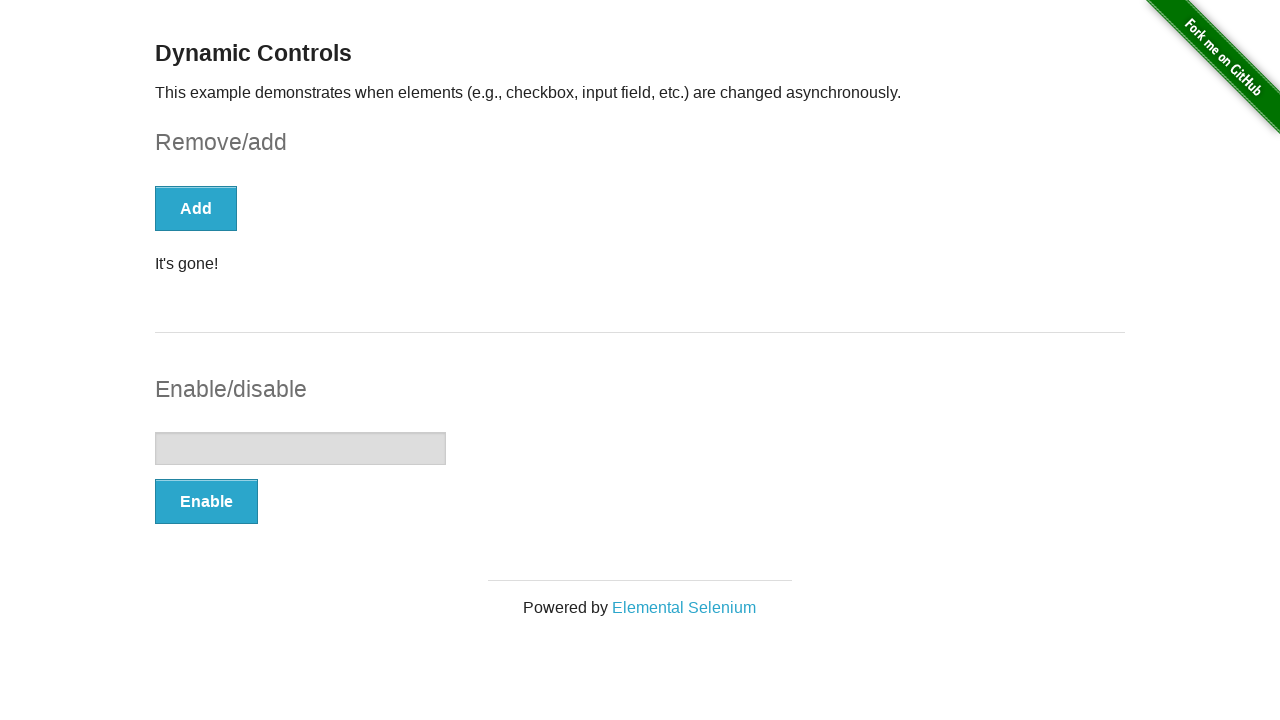

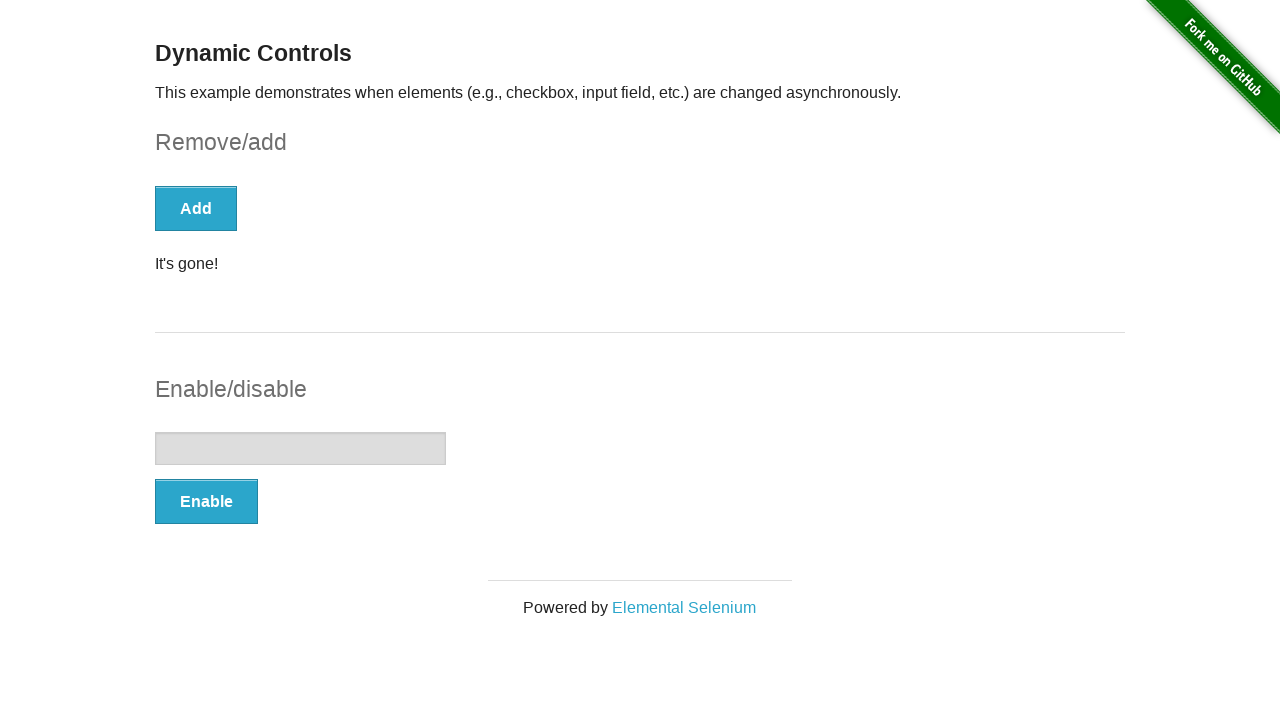